Tests drag and drop functionality by dragging an element and dropping it onto a target

Starting URL: https://demoqa.com/droppable

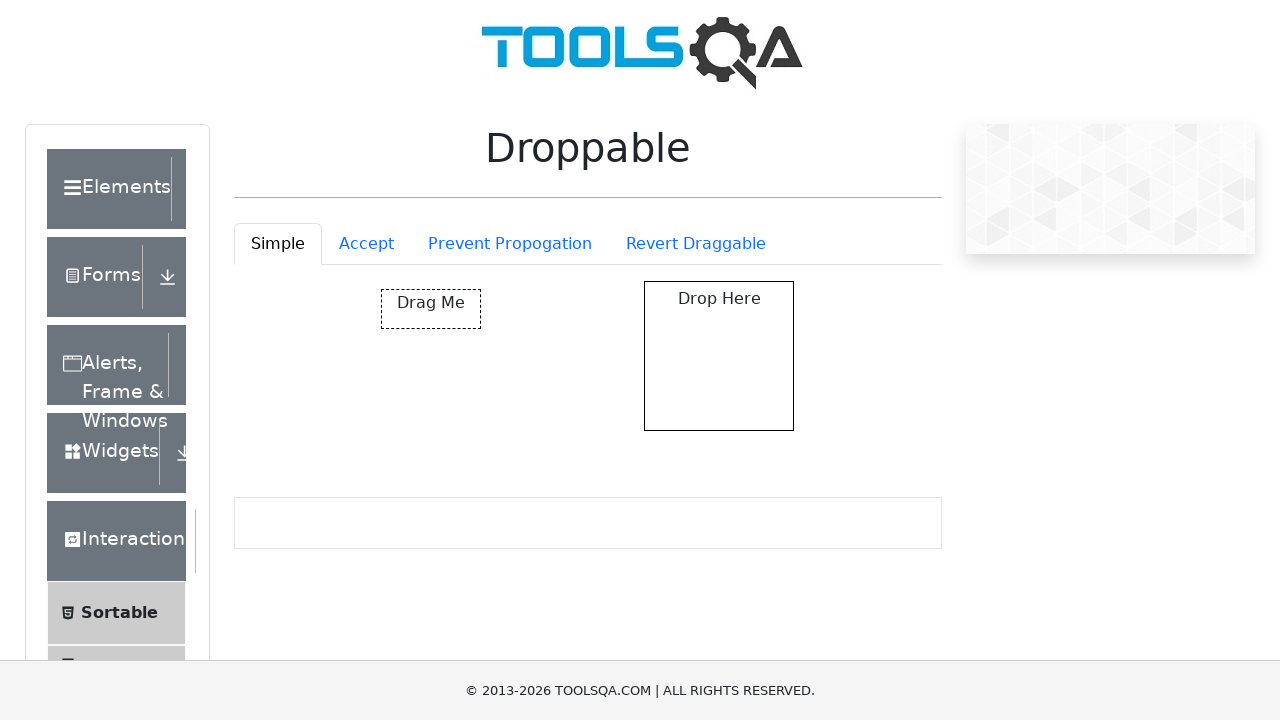

Waited for draggable element to load
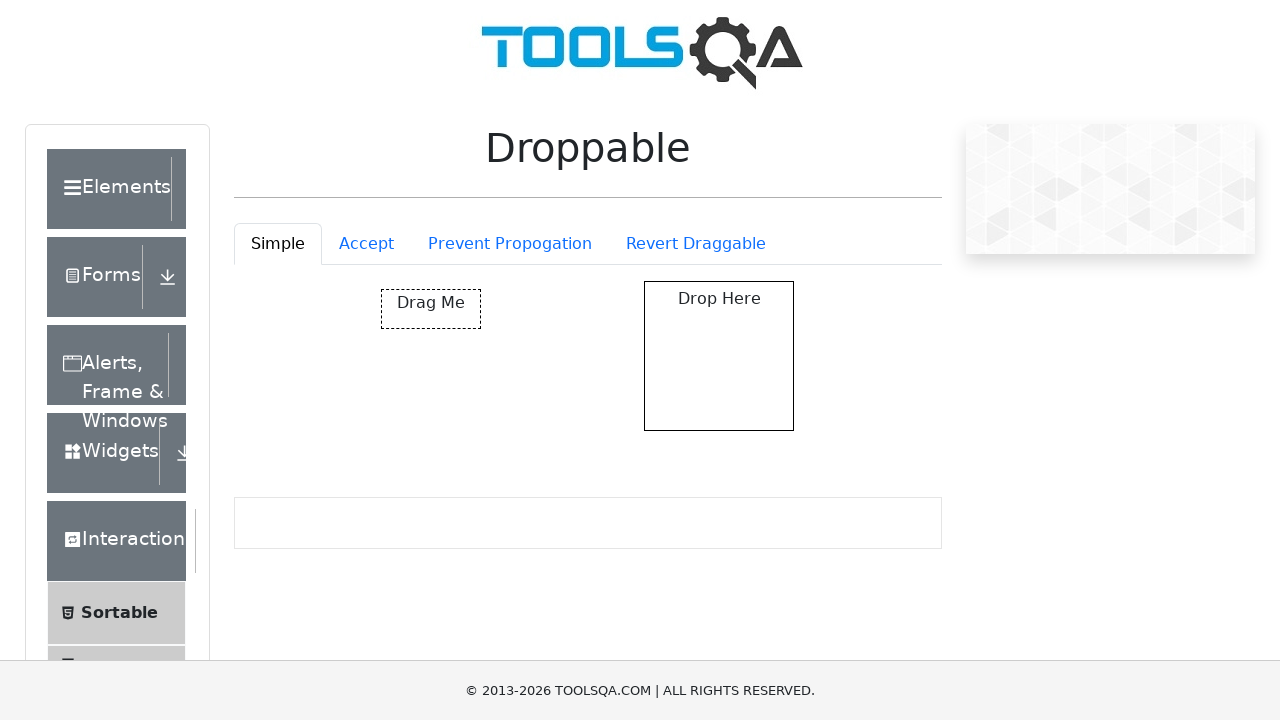

Waited for droppable target element to load
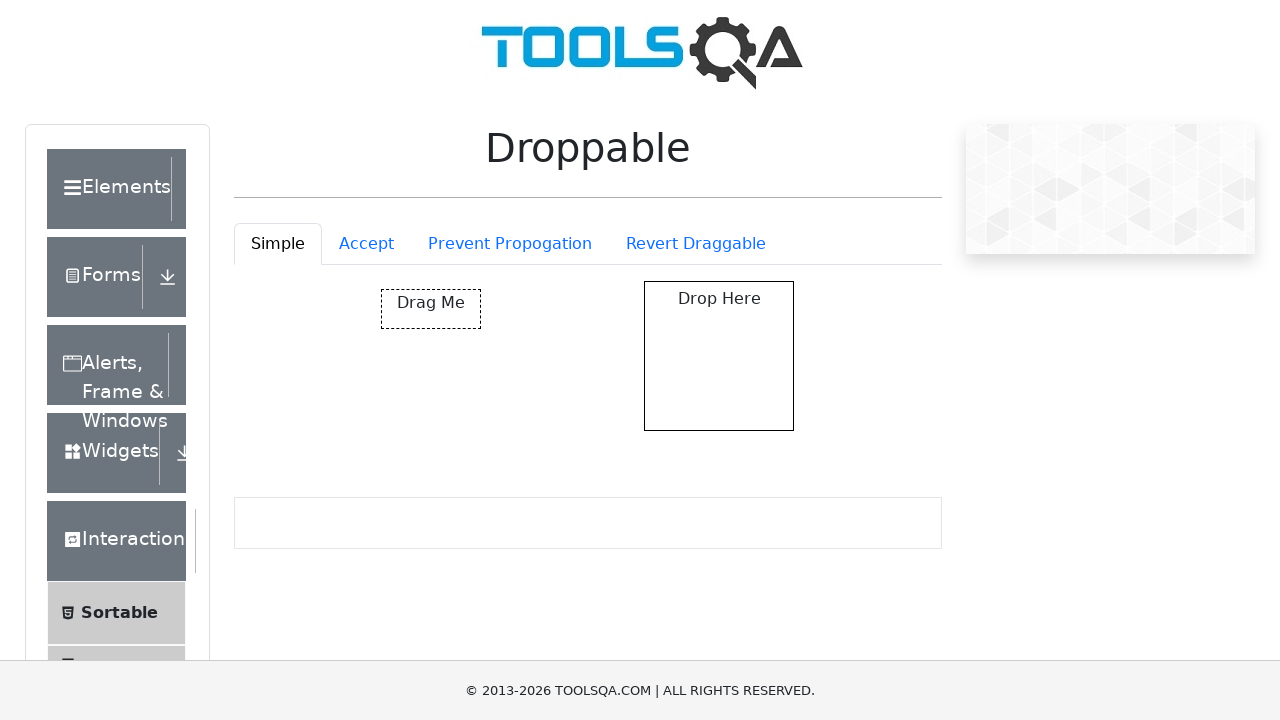

Dragged element from #draggable and dropped it onto #droppable at (719, 356)
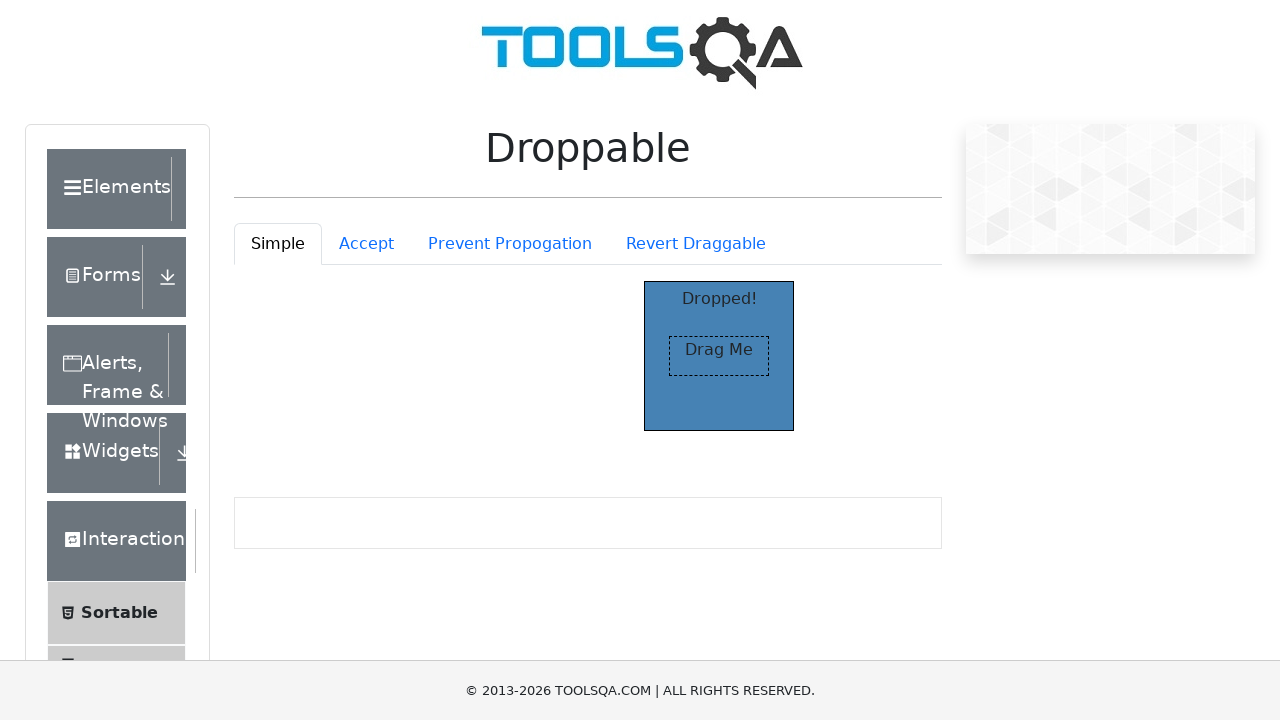

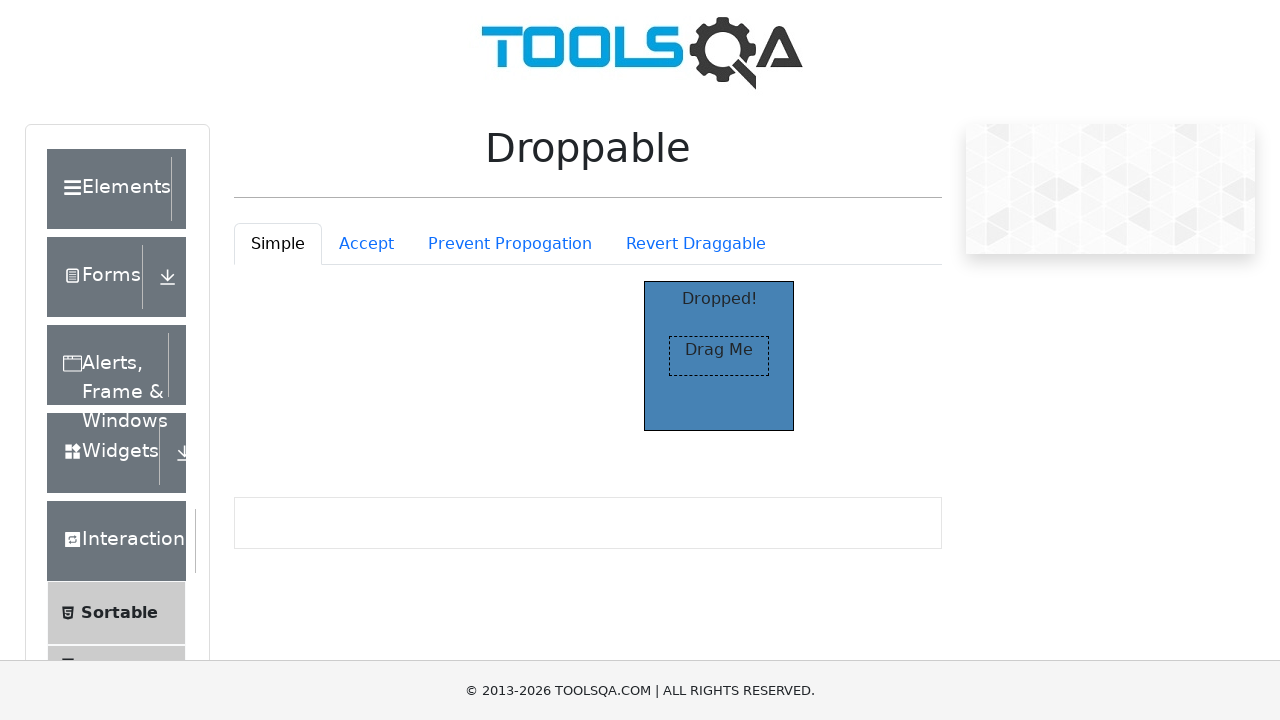